Tests number input functionality by entering a value and using arrow keys to increment/decrement the value

Starting URL: https://the-internet.herokuapp.com/

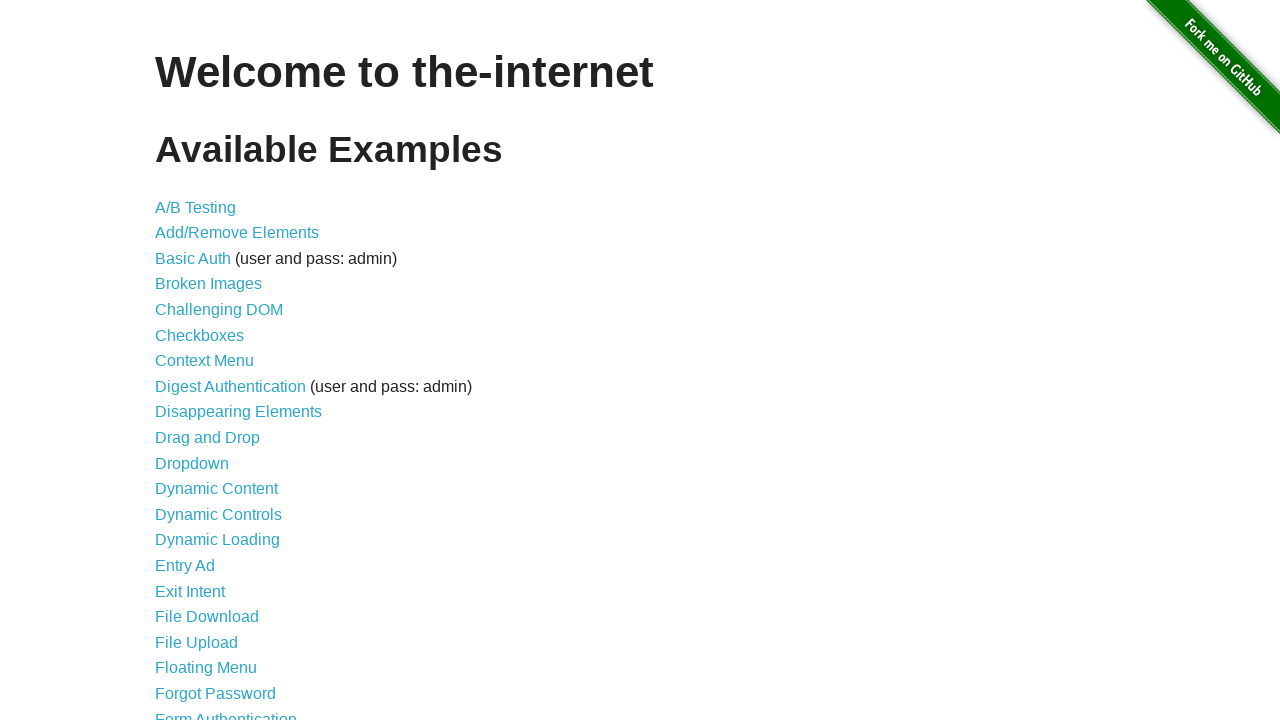

Clicked on Inputs link at (176, 361) on xpath=//li//a[text()='Inputs']
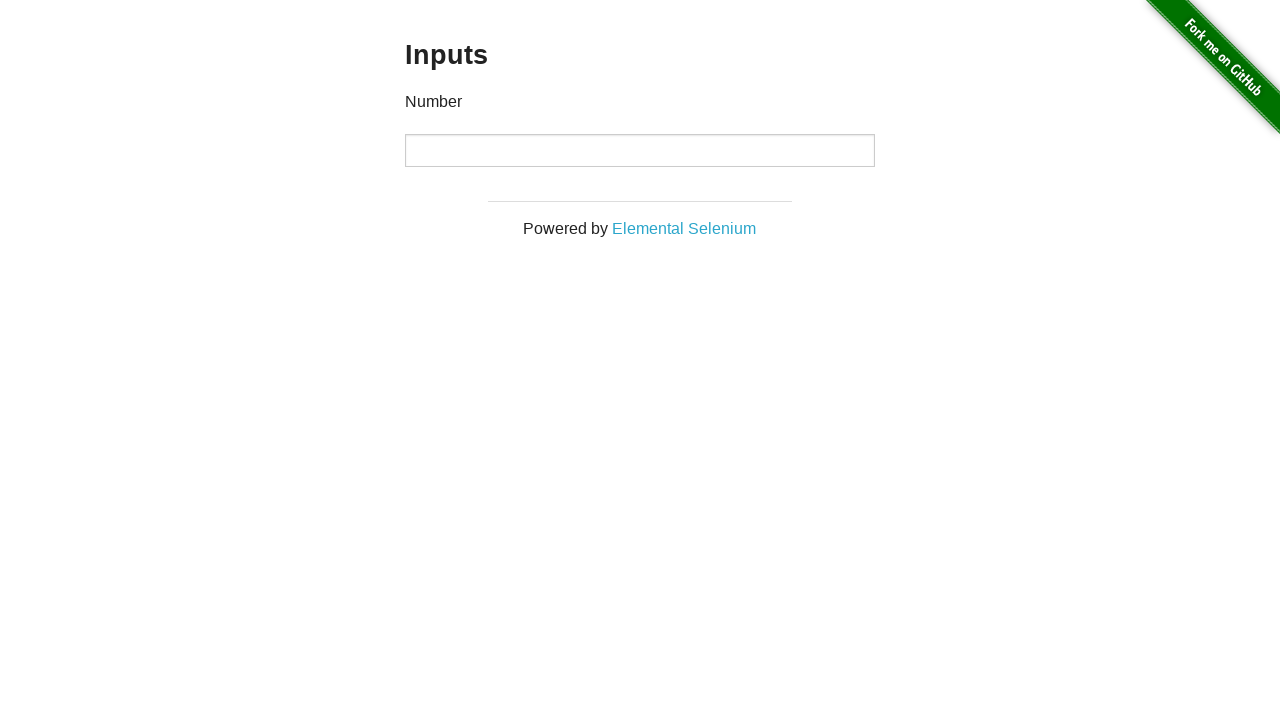

Number input field loaded
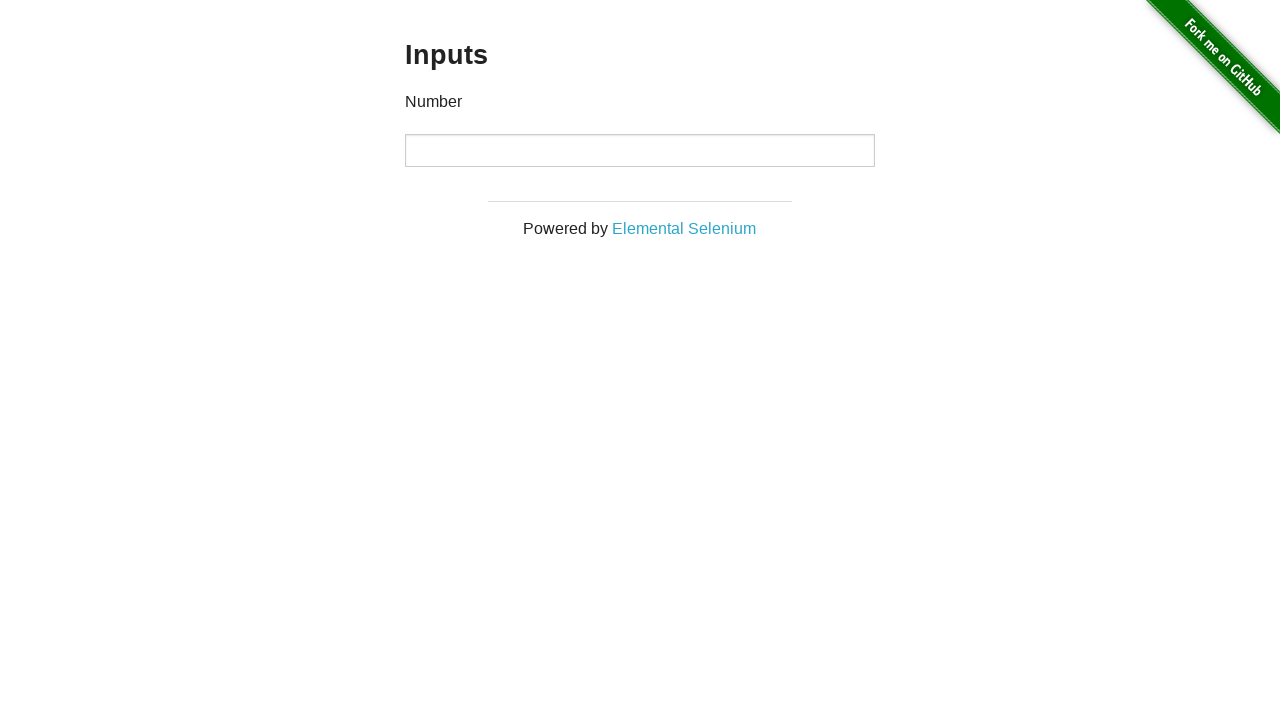

Clicked on number input field at (640, 150) on input[type='number']
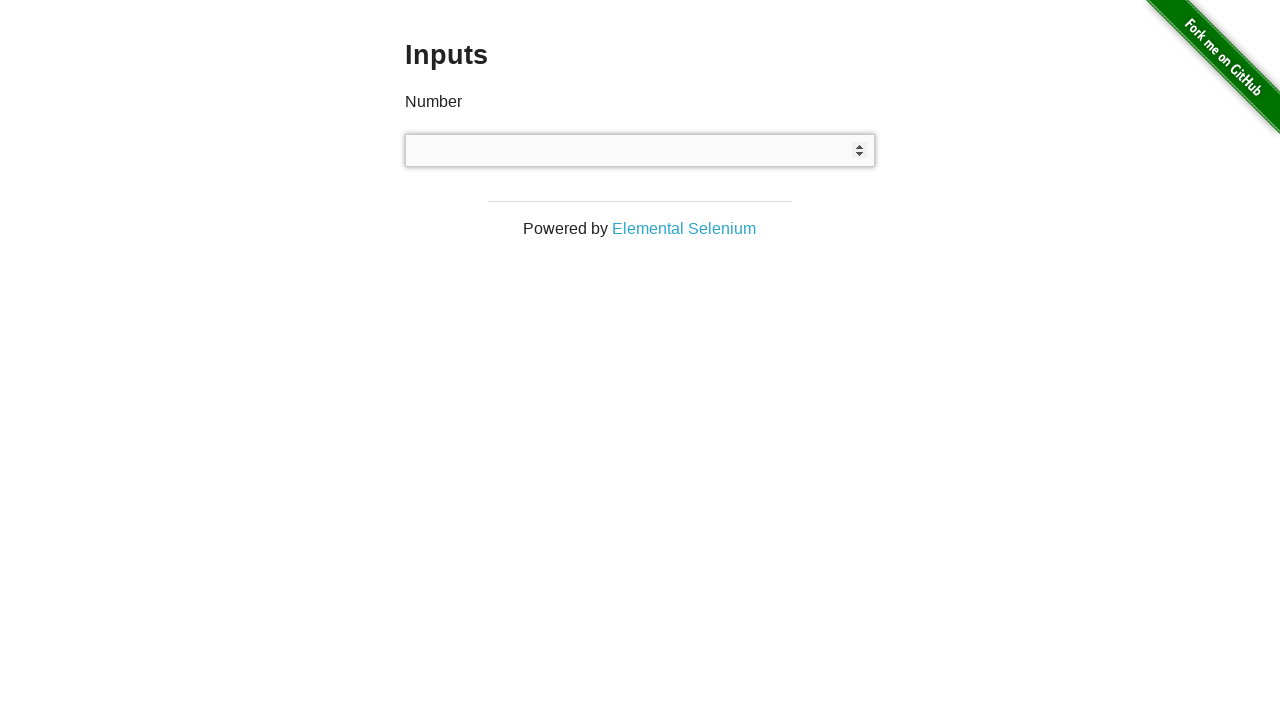

Entered value 565645 into number input
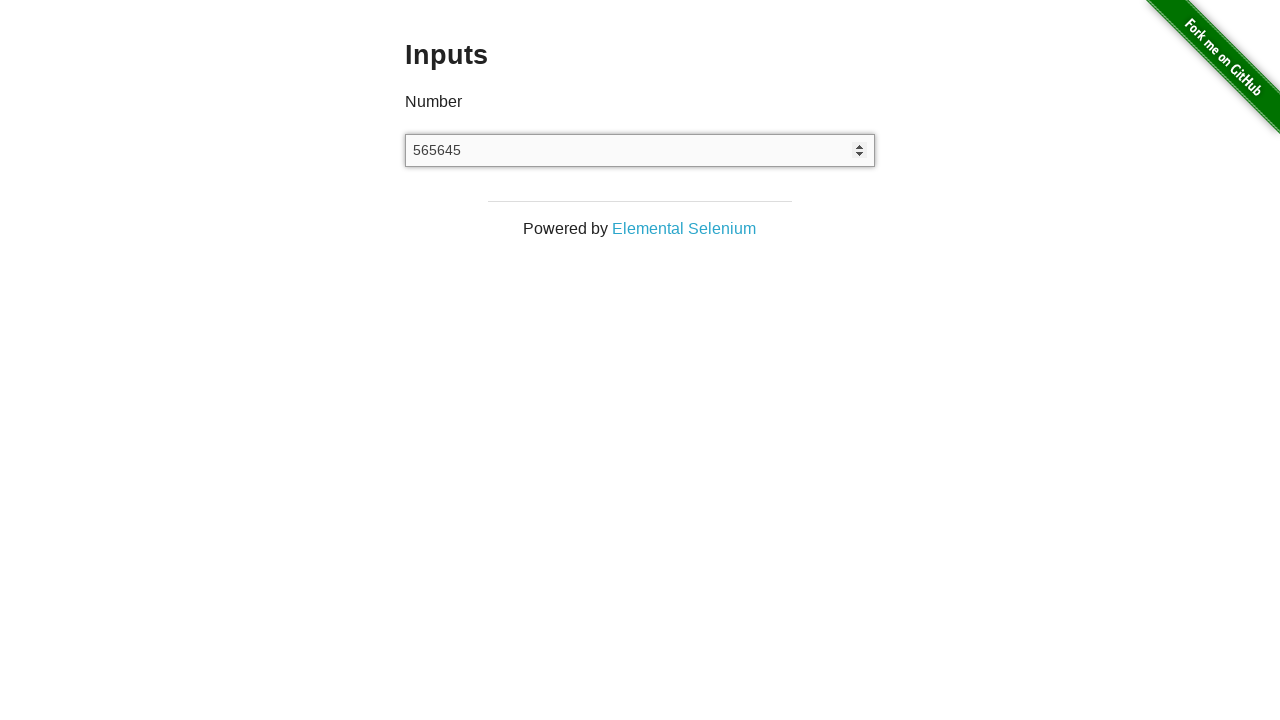

Pressed ArrowDown to decrement value
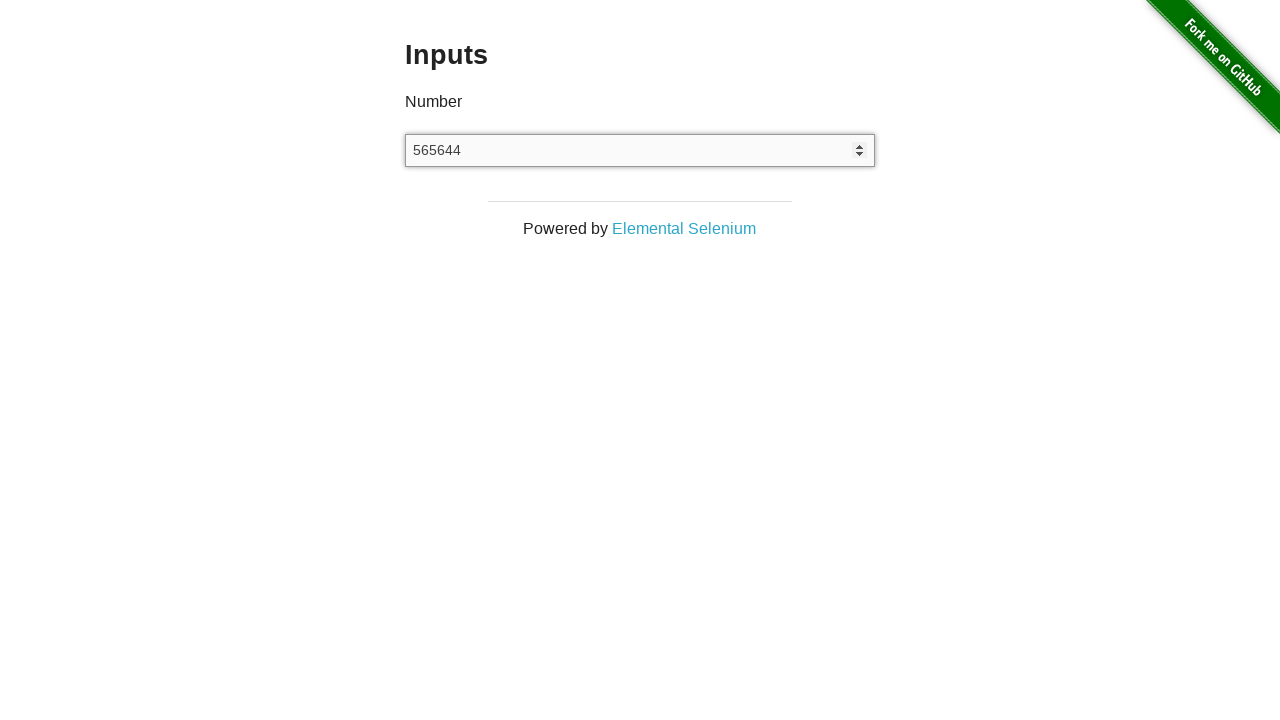

Pressed ArrowDown to decrement value
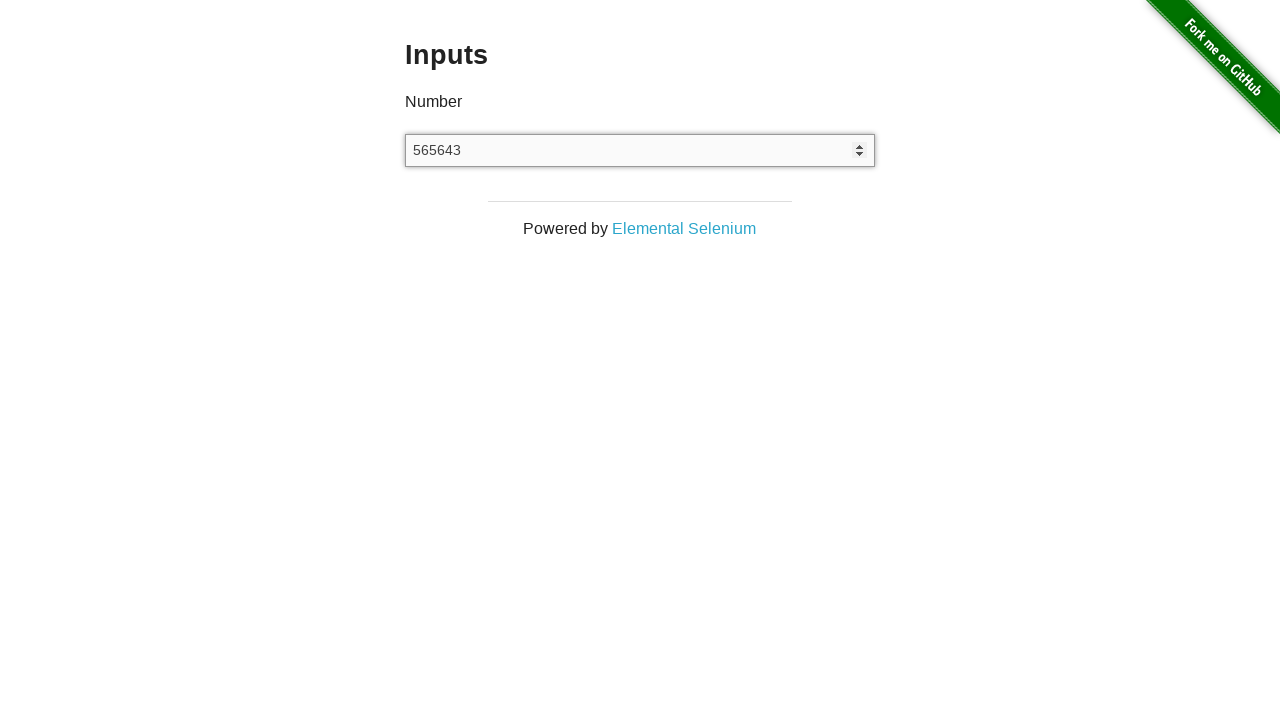

Pressed ArrowUp to increment value
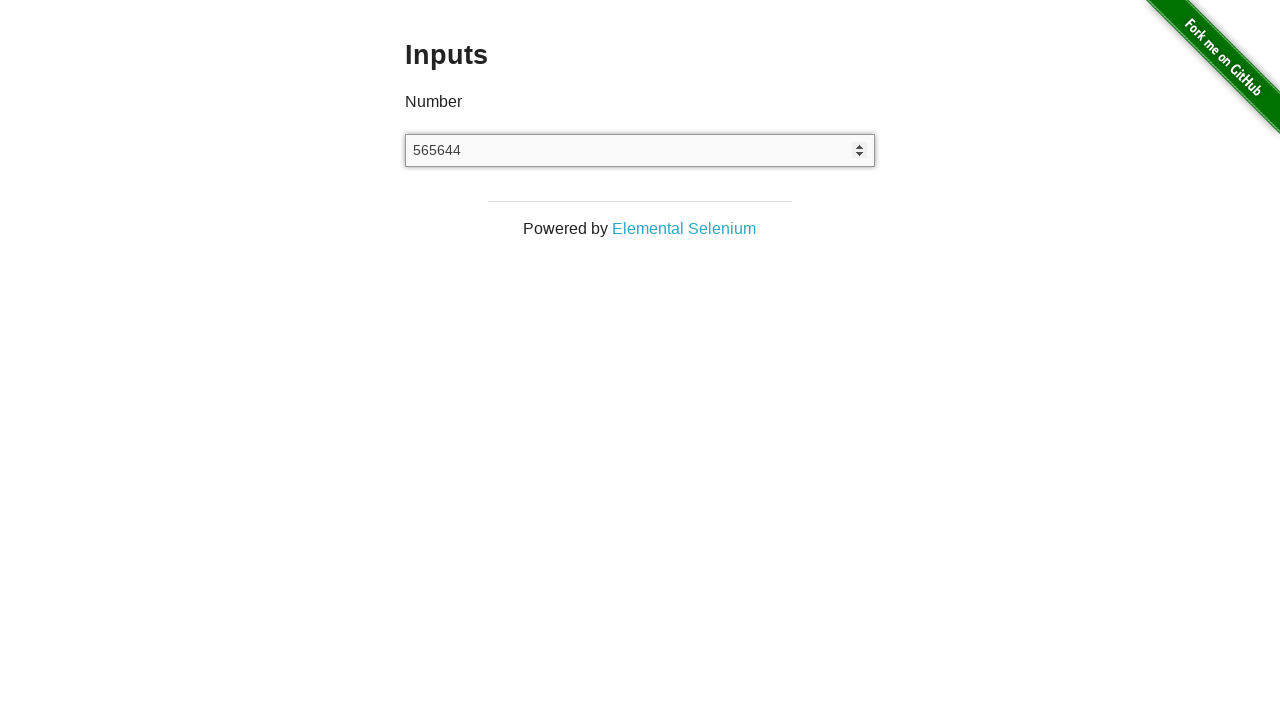

Pressed ArrowUp to increment value
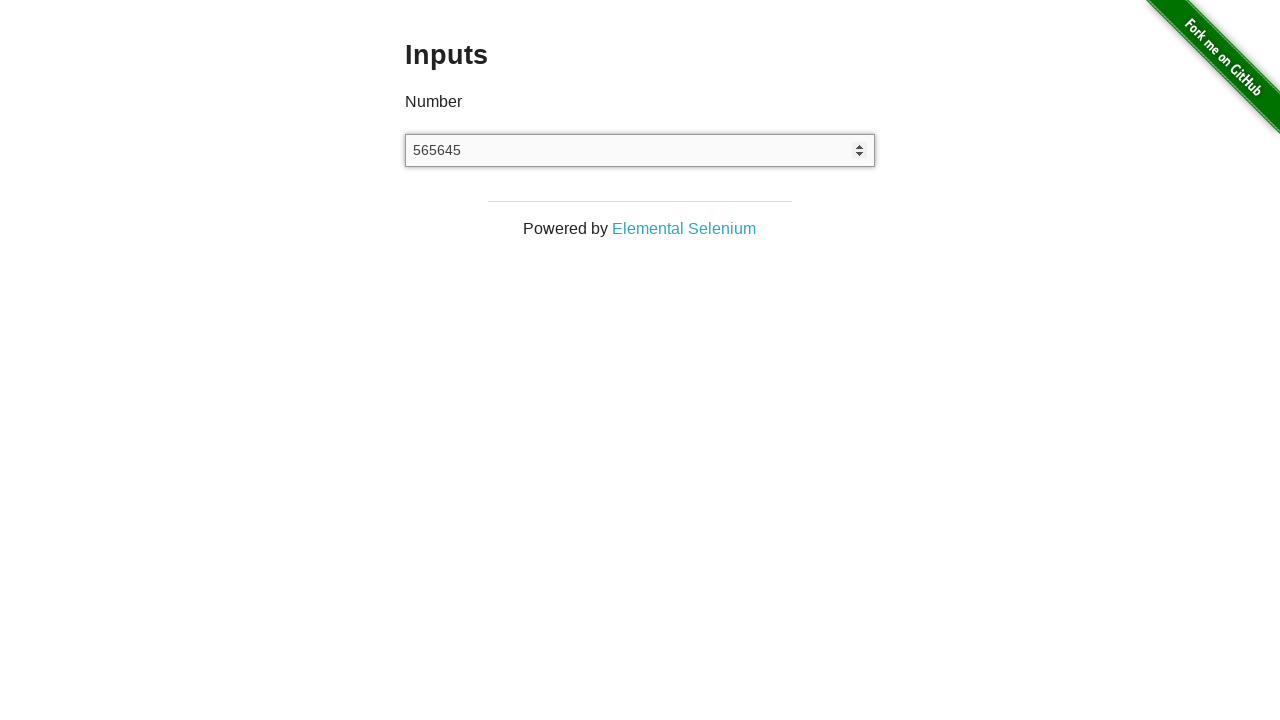

Pressed ArrowDown to decrement value
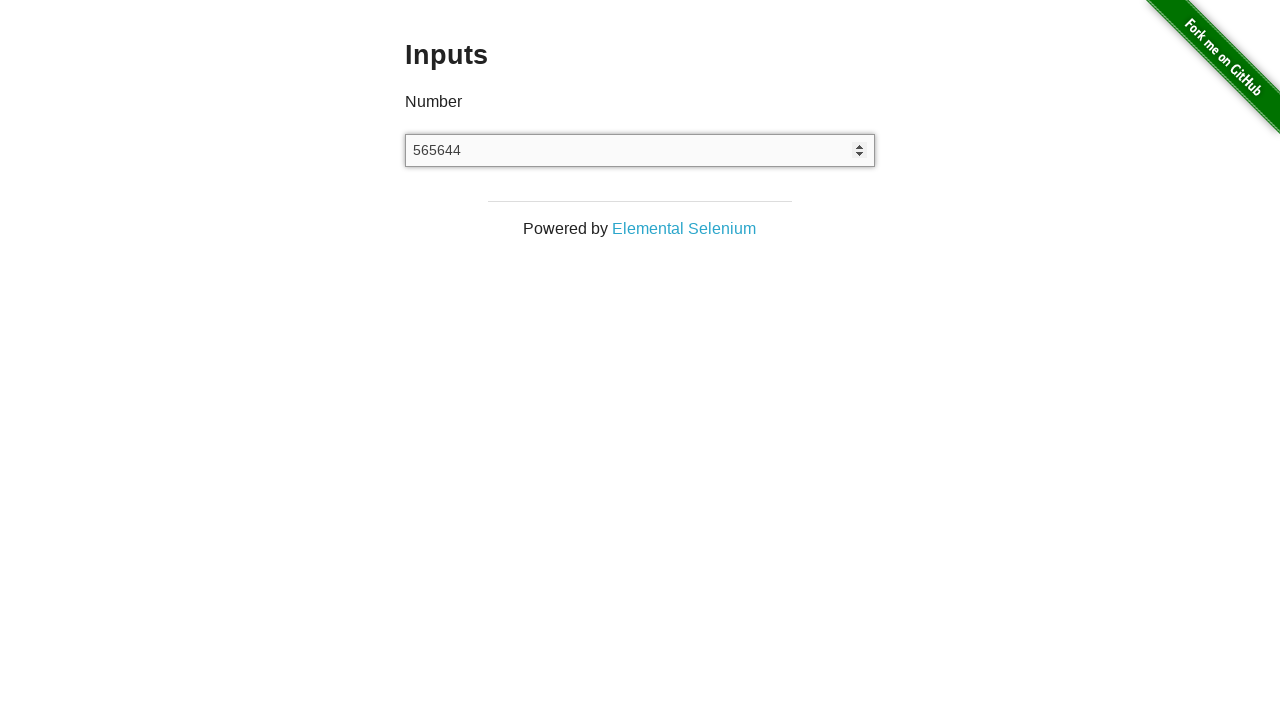

Pressed ArrowDown to decrement value
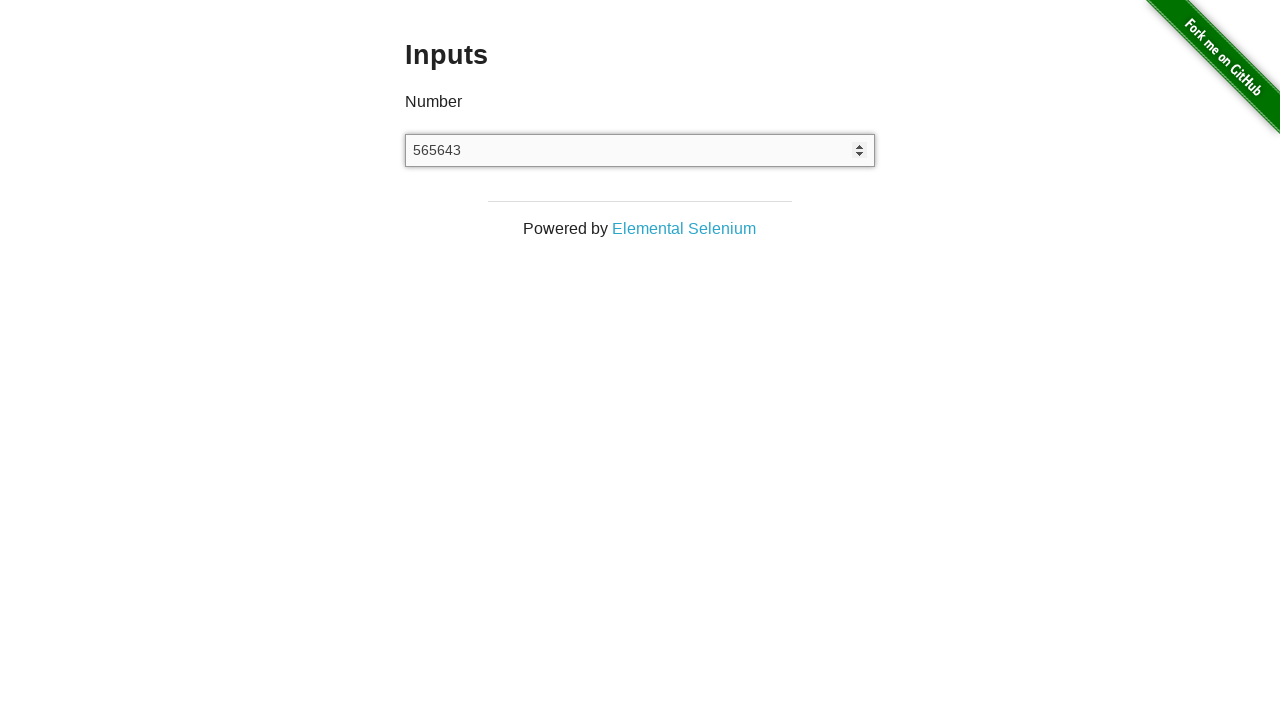

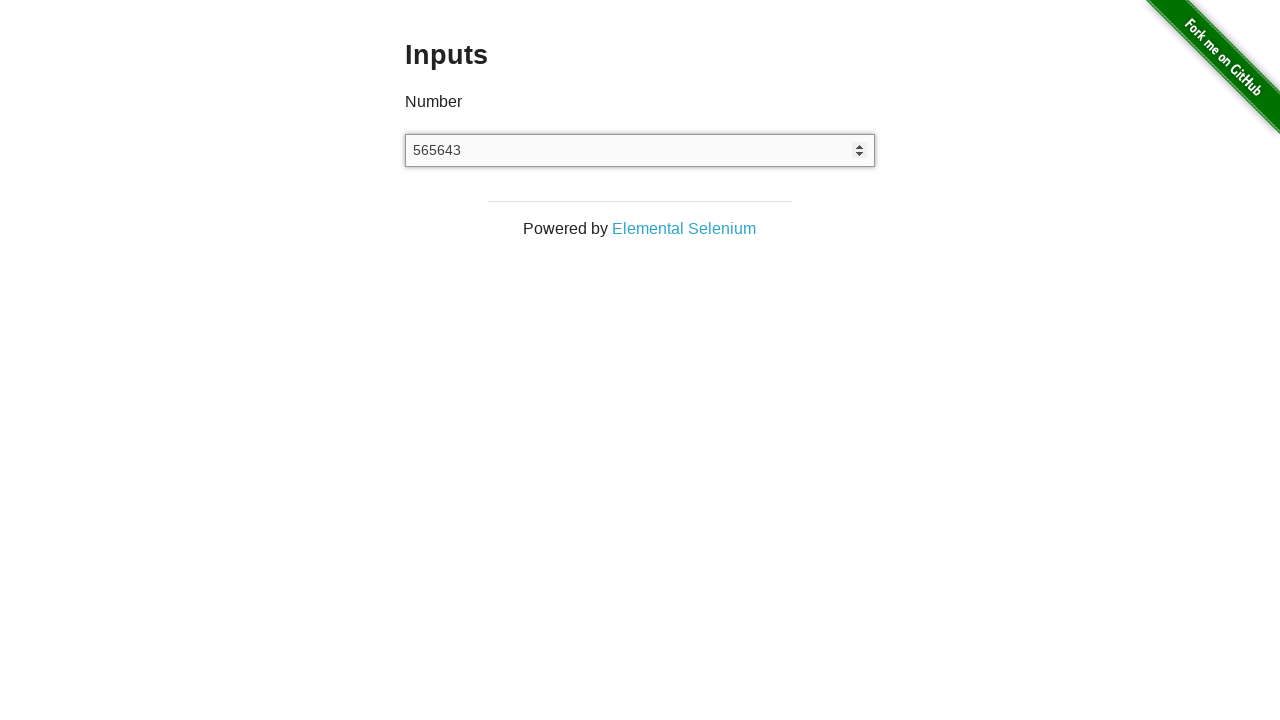